Tests confirm alert functionality by clicking the button and dismissing the alert with Cancel

Starting URL: https://v1.training-support.net/selenium/javascript-alerts

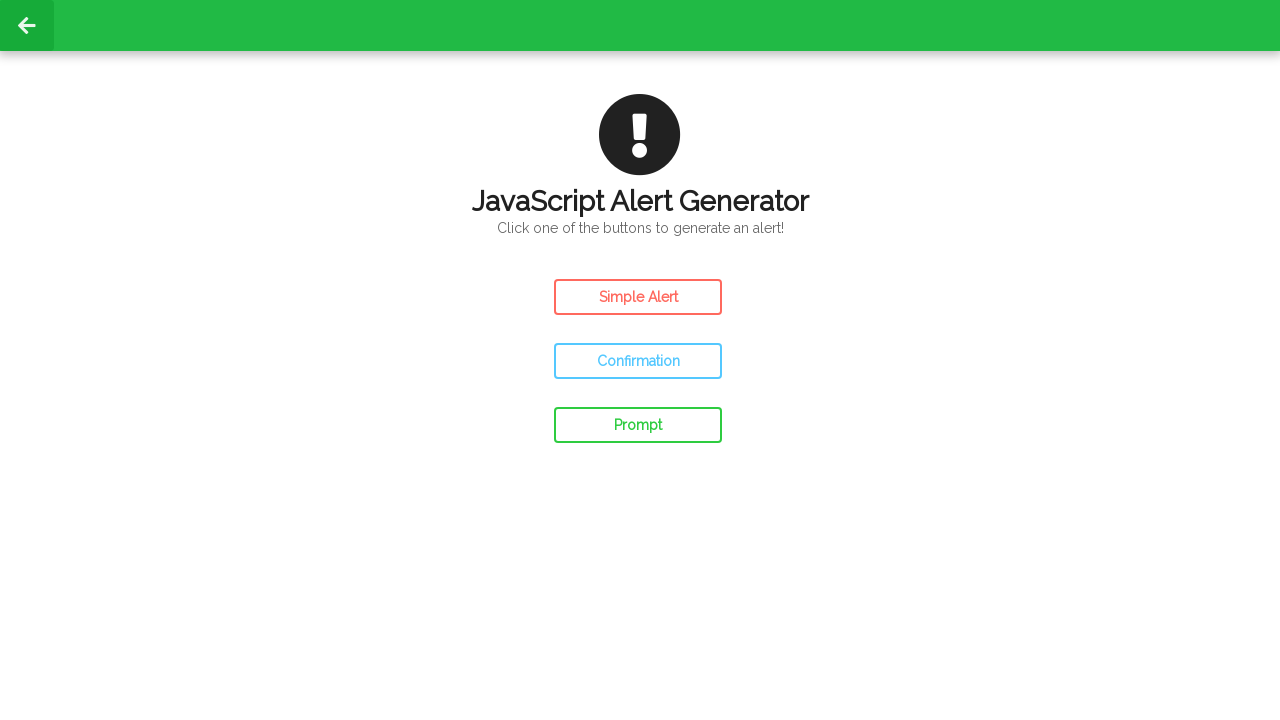

Clicked the Confirm Alert button at (638, 361) on #confirm
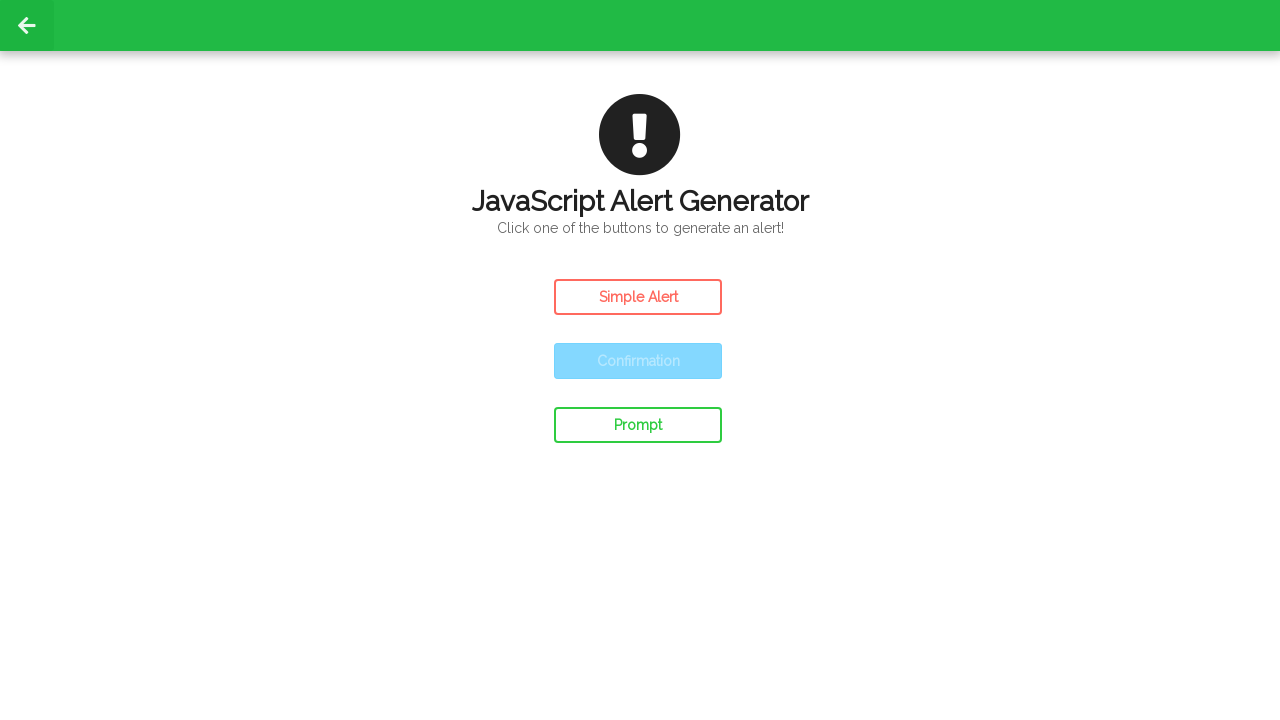

Set up dialog handler to dismiss the alert with Cancel
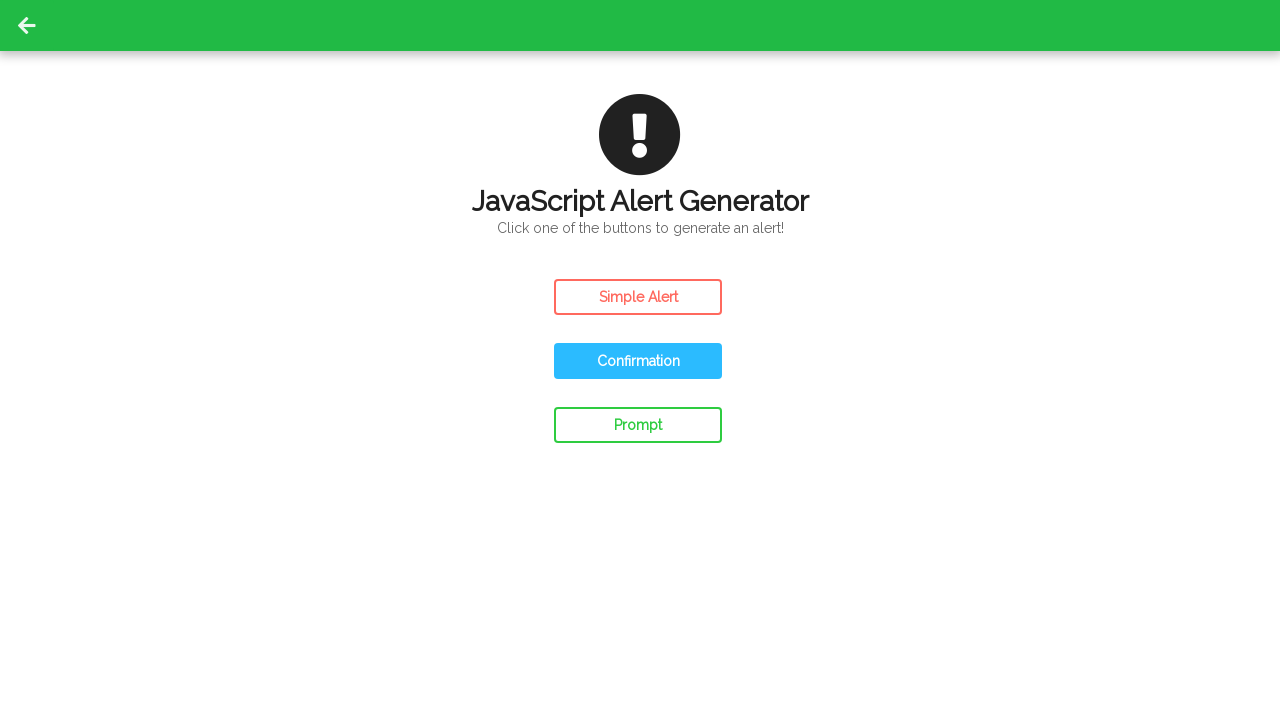

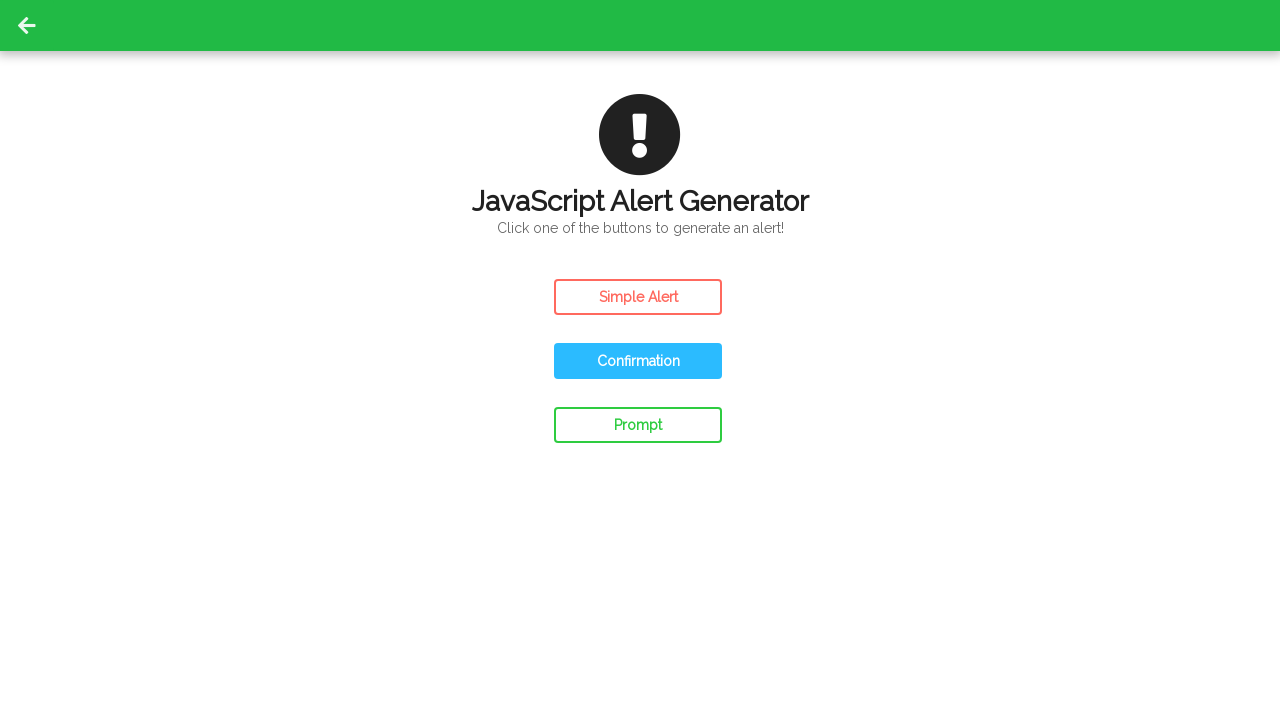